Tests the BSN SSP draw results search functionality by entering a Malaysian IC number into the search field and clicking the search button to check for results.

Starting URL: https://www.bsn.com.my/page/bsn-ssp-draw-results?lang=ms-MY

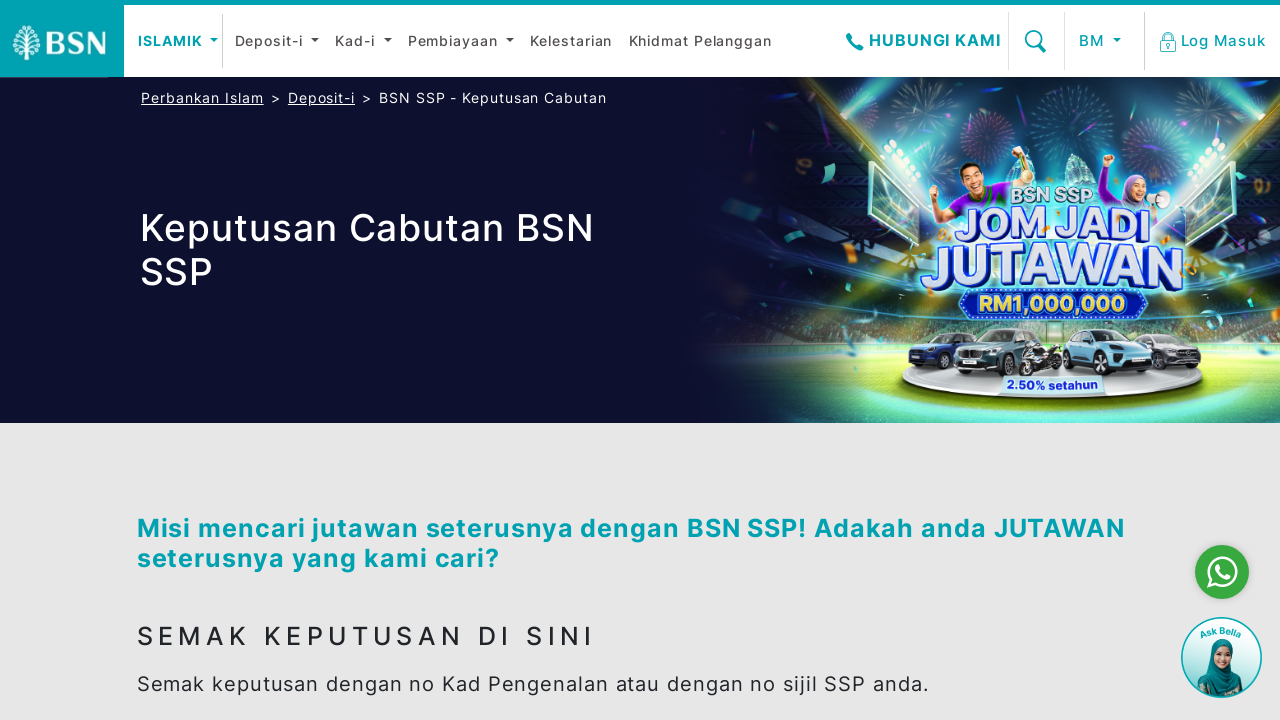

Waited for BSN SSP search section to load
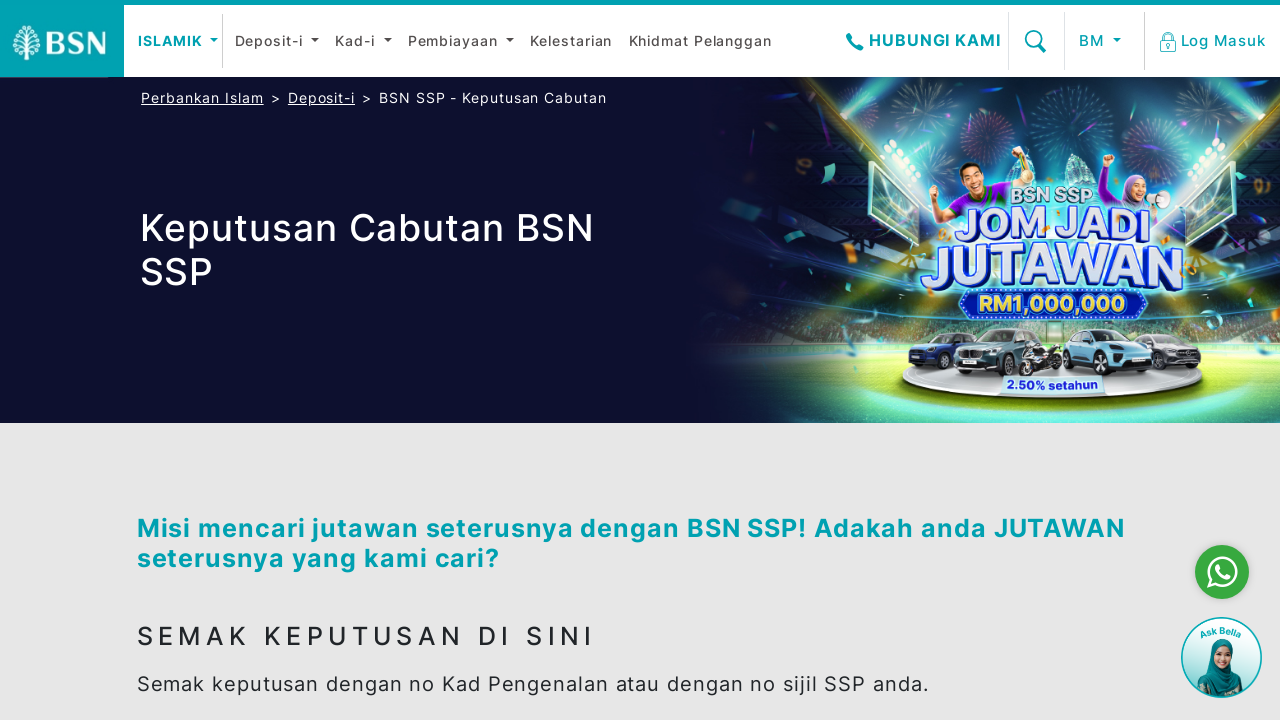

Scrolled search section into view
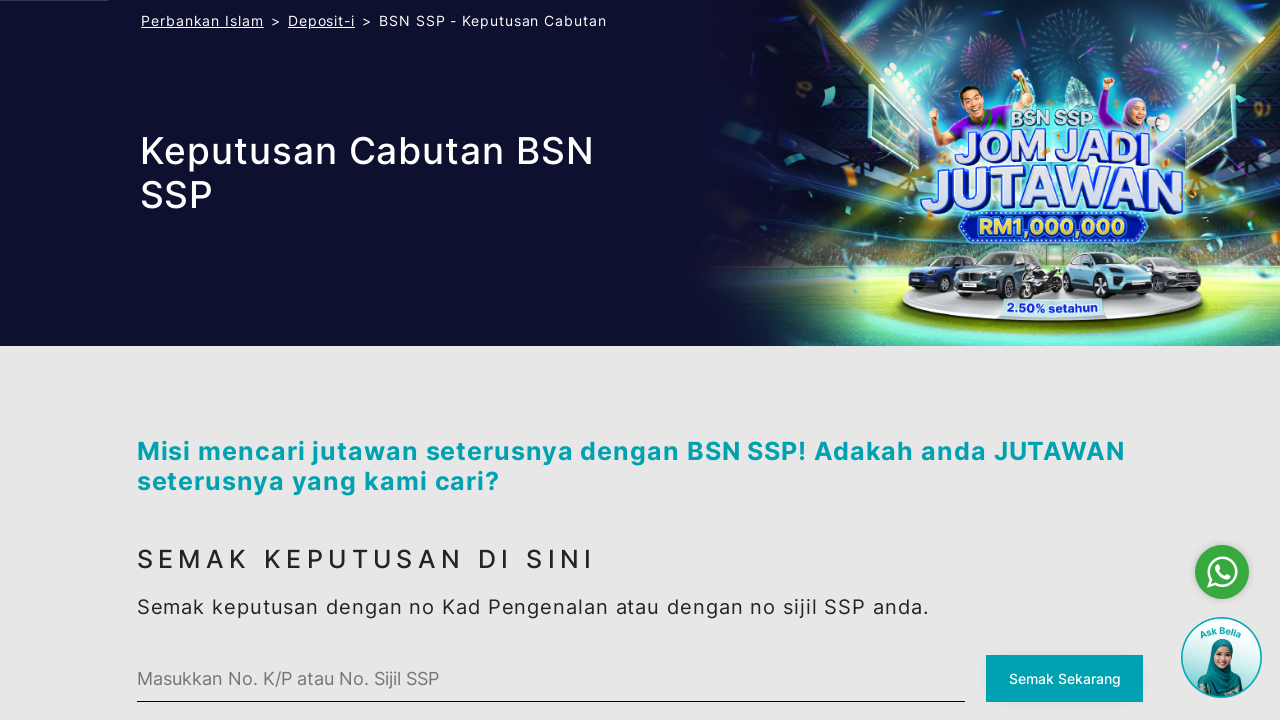

Entered Malaysian IC number '850612085432' into search field on #ssp-search .bsn-custom-input
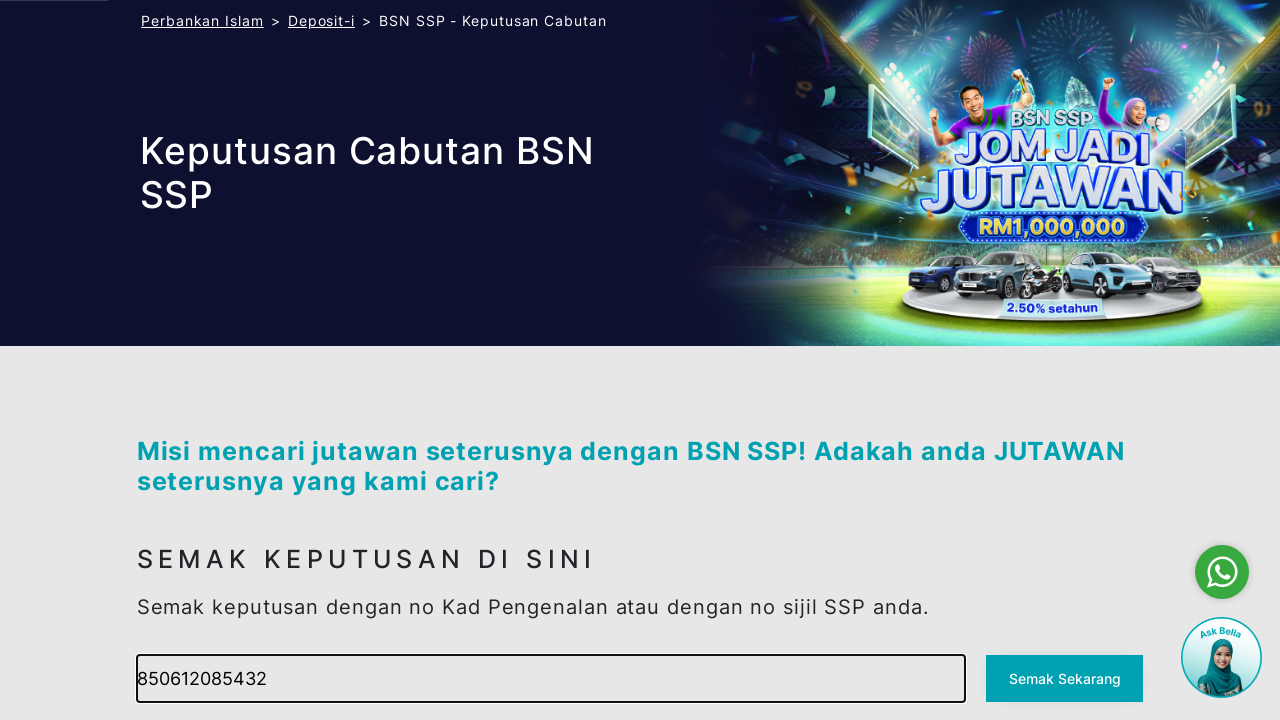

Focused on page body to trigger blur events on body
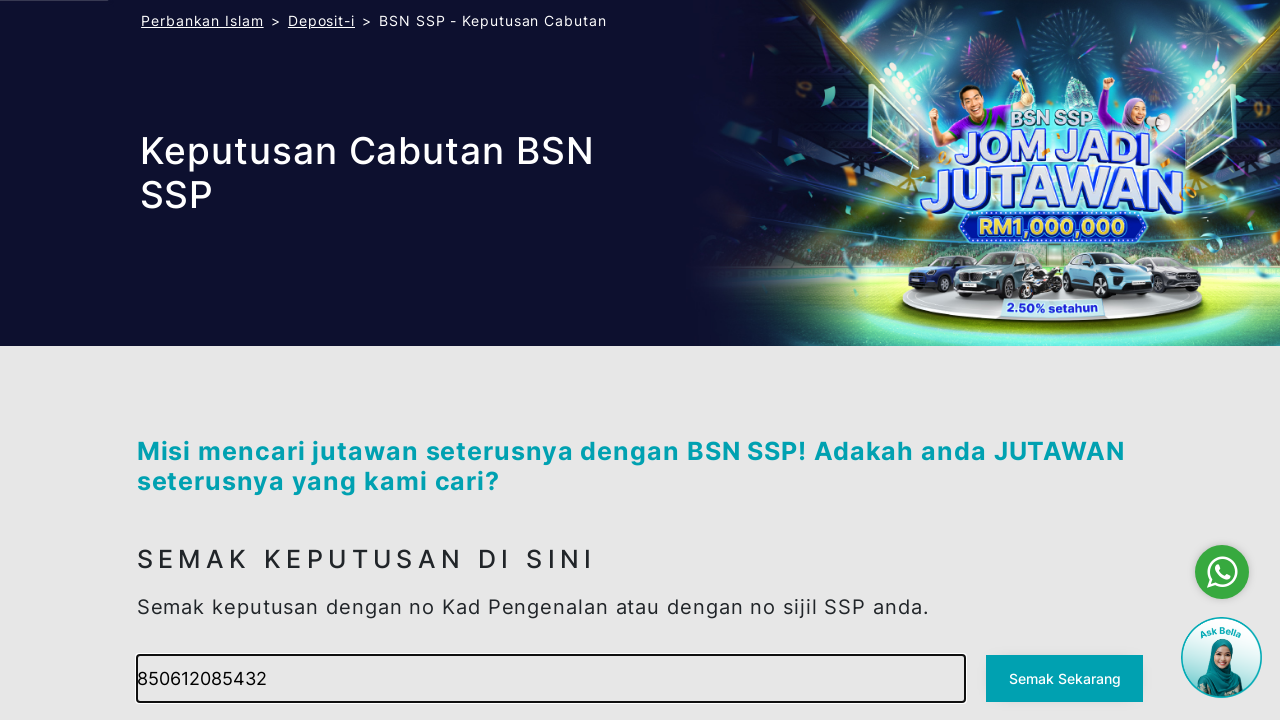

Clicked the search button to search for draw results at (1065, 679) on #ssp-search button
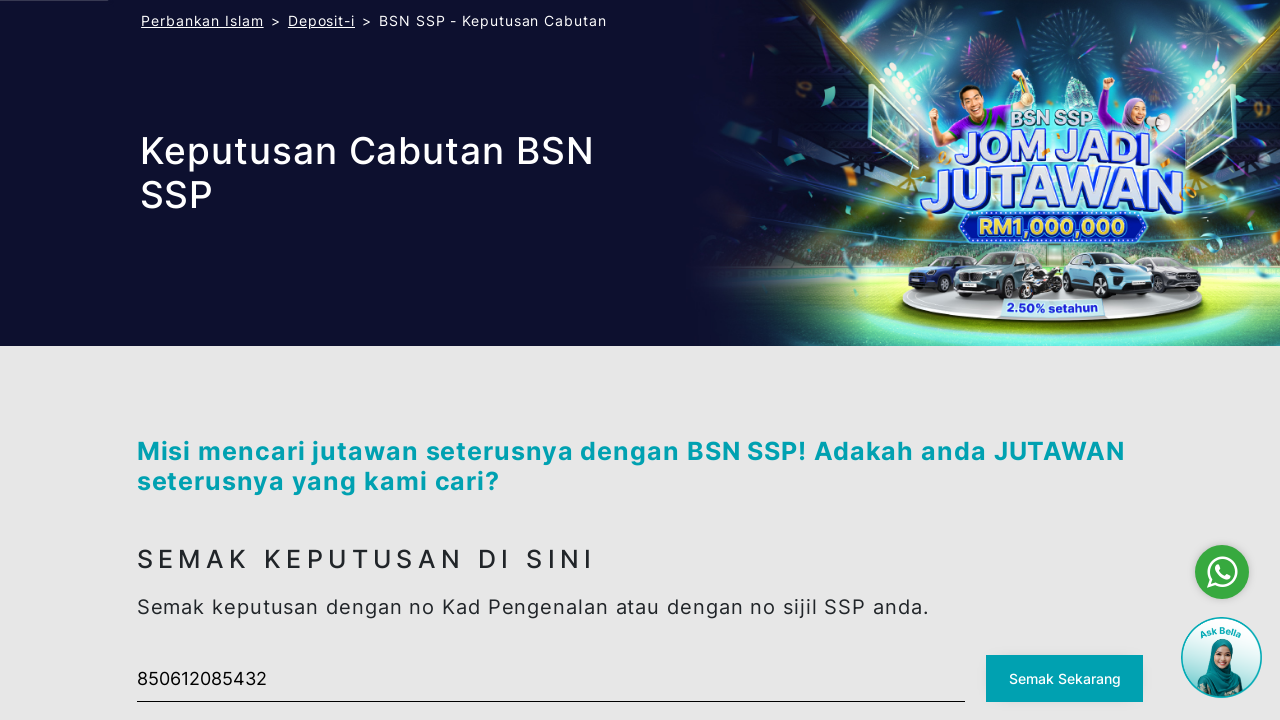

Waited 5 seconds for search results to load
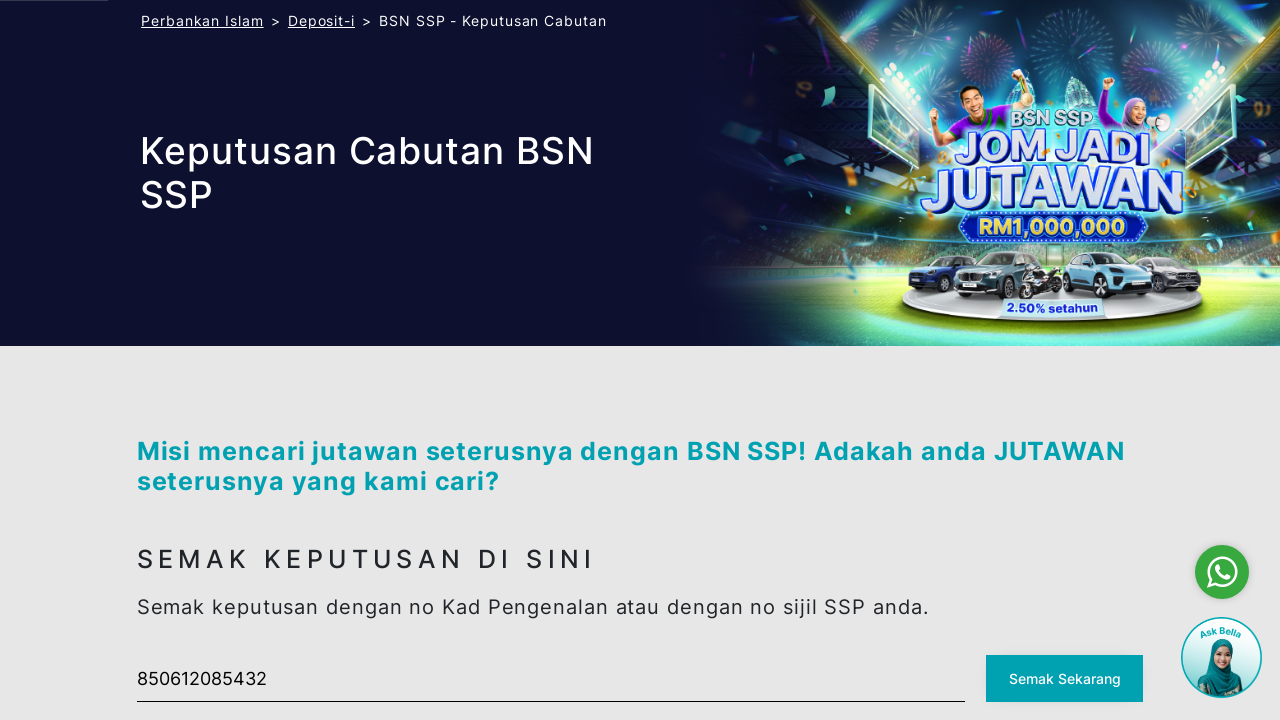

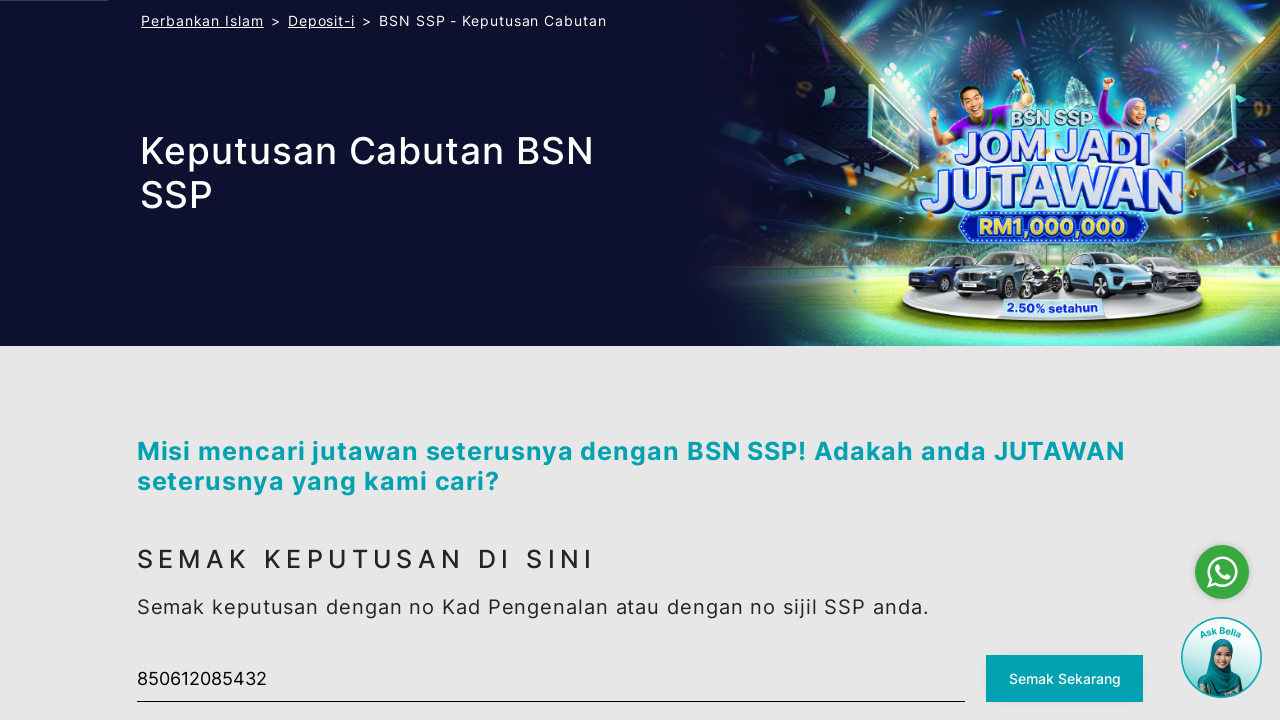